Tests clicking a link by its exact link text on the links page

Starting URL: https://demoqa.com/links

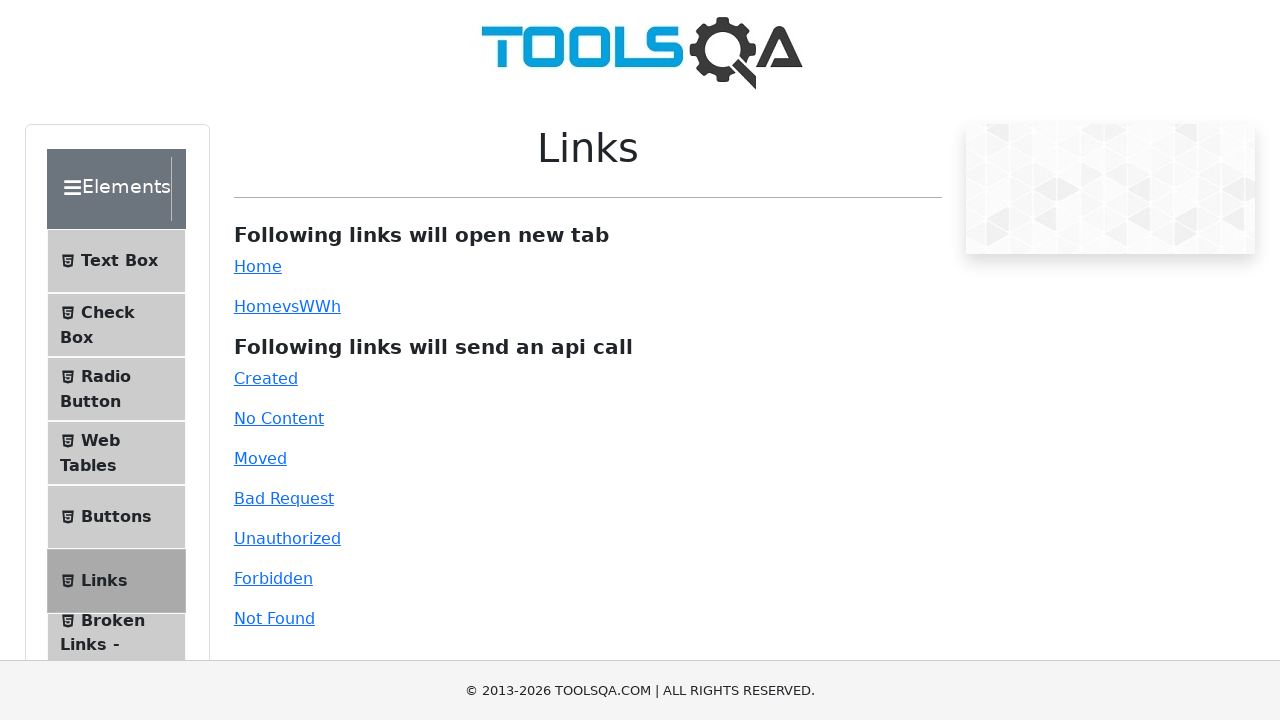

Clicked Home link by exact link text at (258, 266) on text=Home
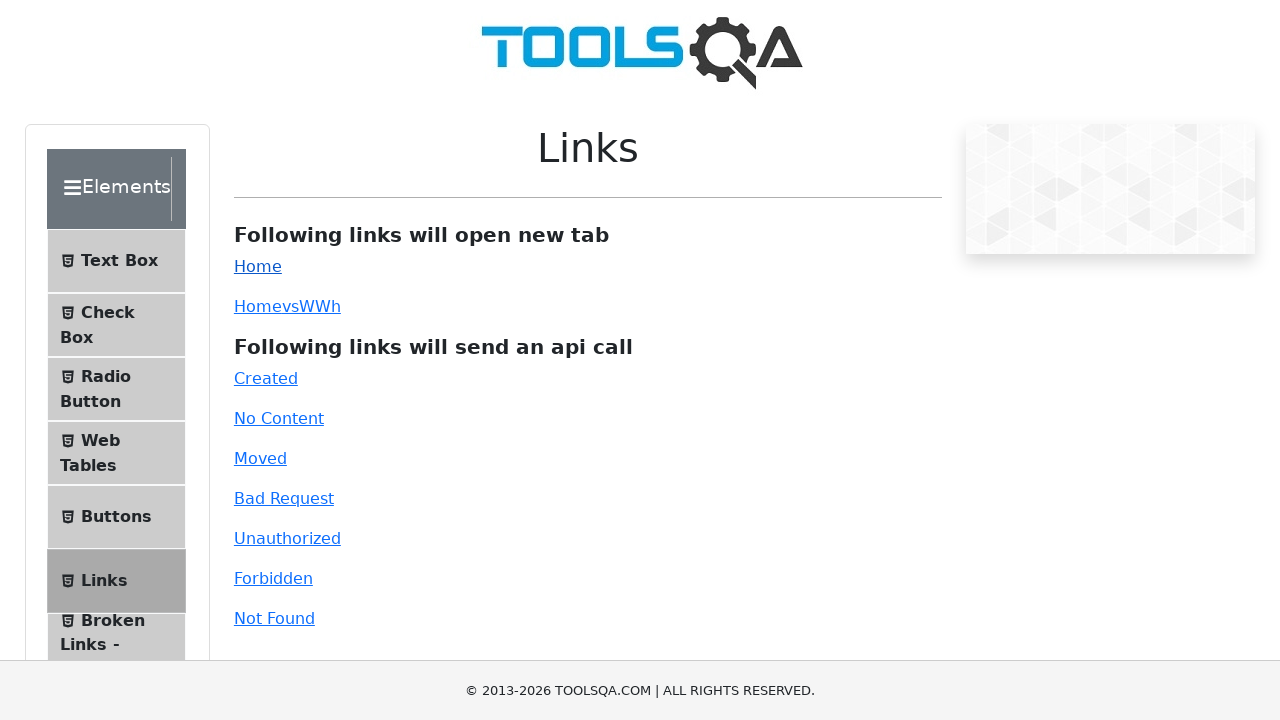

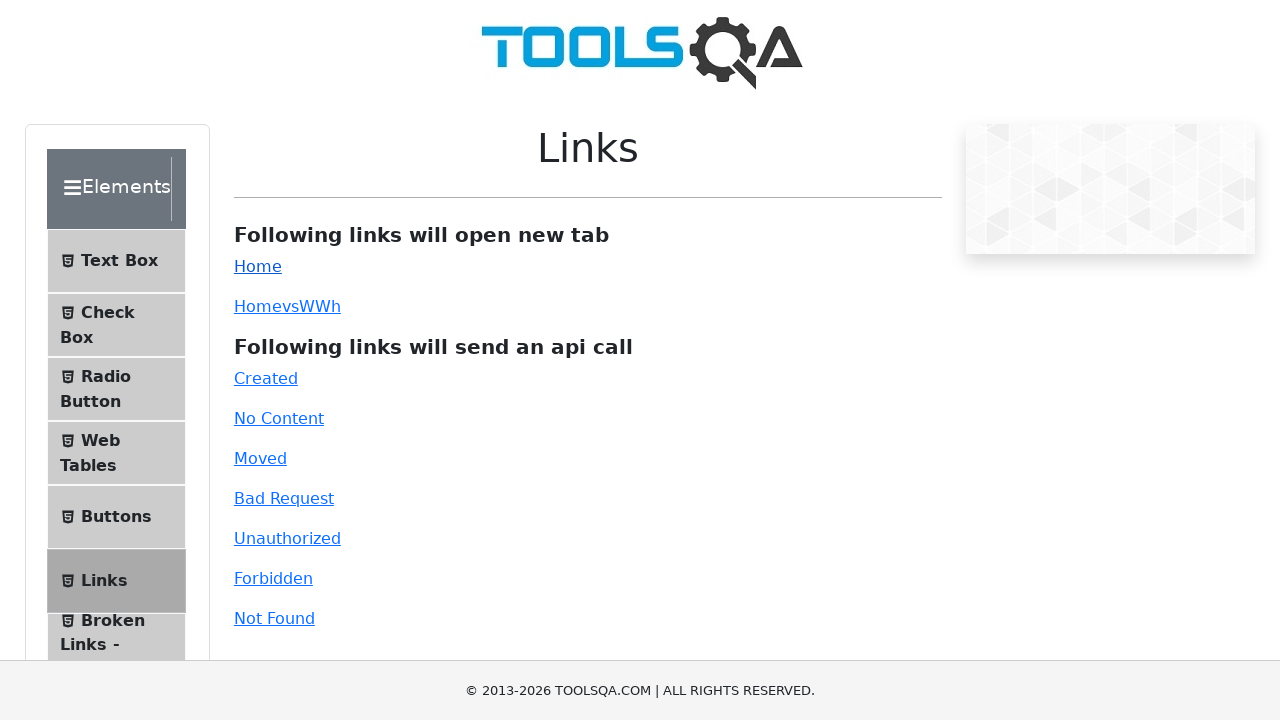